Interacts with the Mensa online IQ test form by filling in text answers and selecting multiple choice options for various questions.

Starting URL: https://www.mensa.lu/en/mensa/online-iq-test/online-iq-test.html

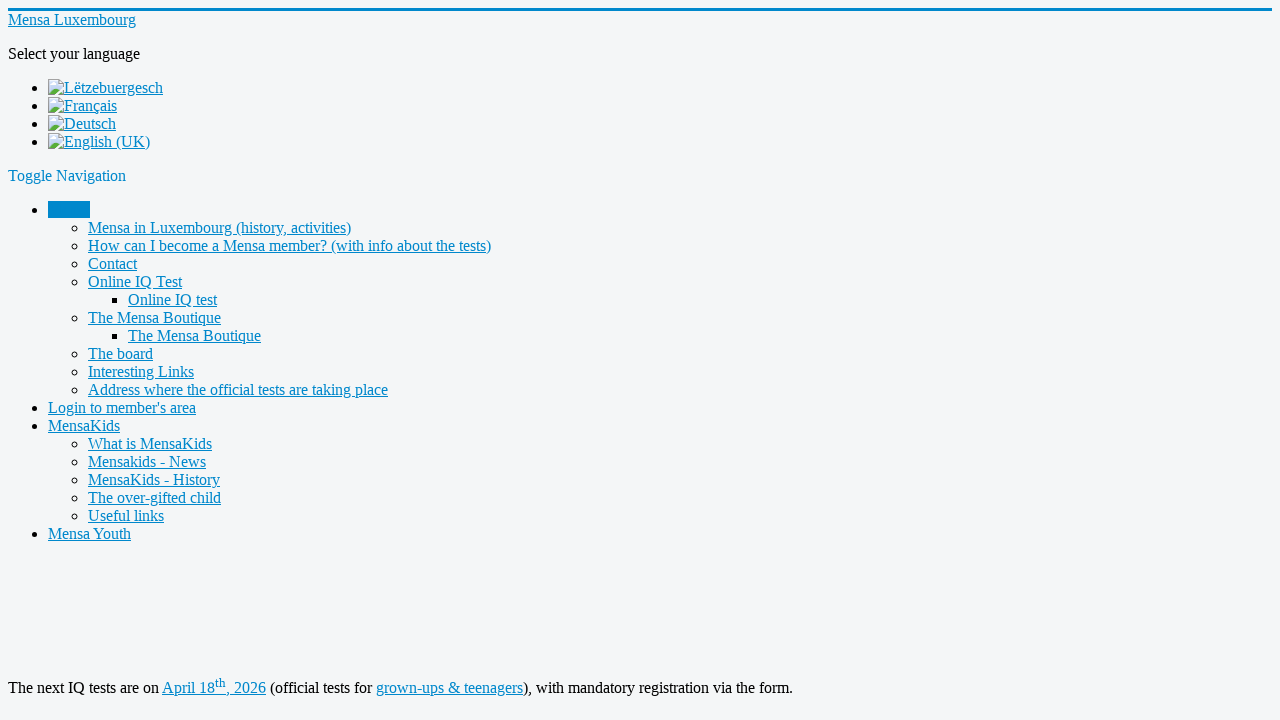

Filled in text answer 'pattern' for question 1 on input[name='q1']
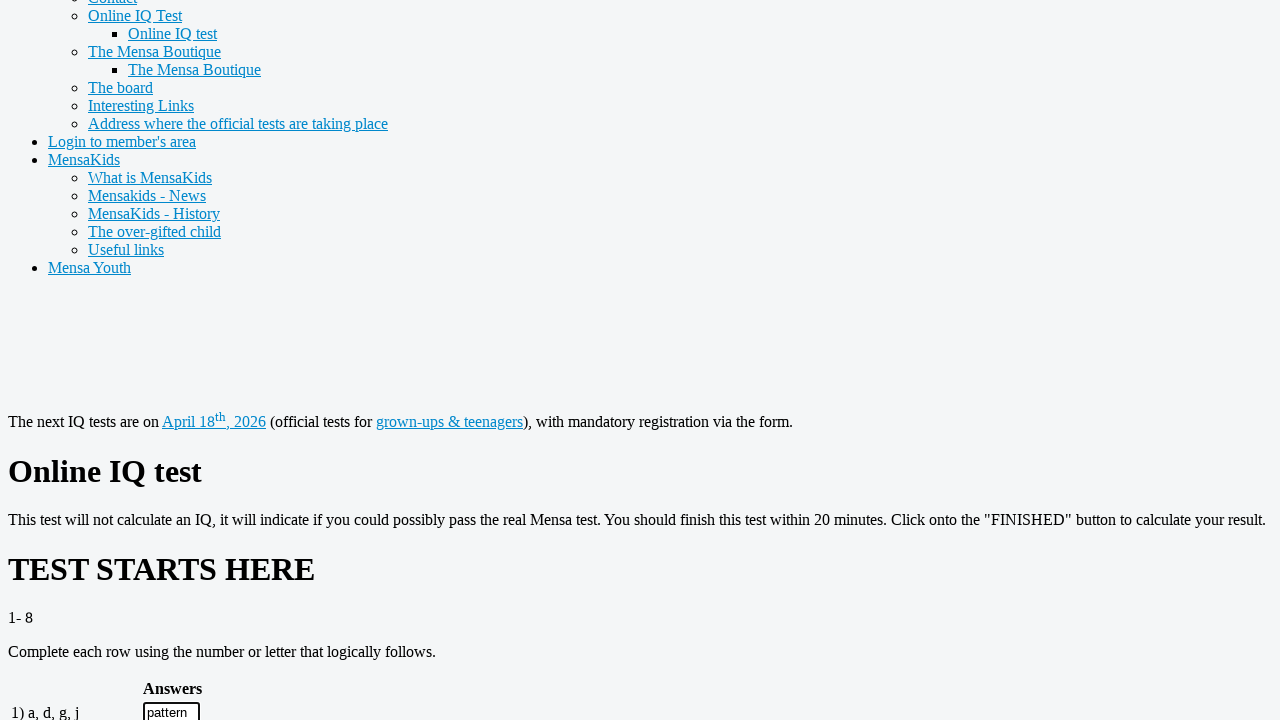

Selected option 'a' for question 9 at (202, 361) on input[name='q9'][value='a']
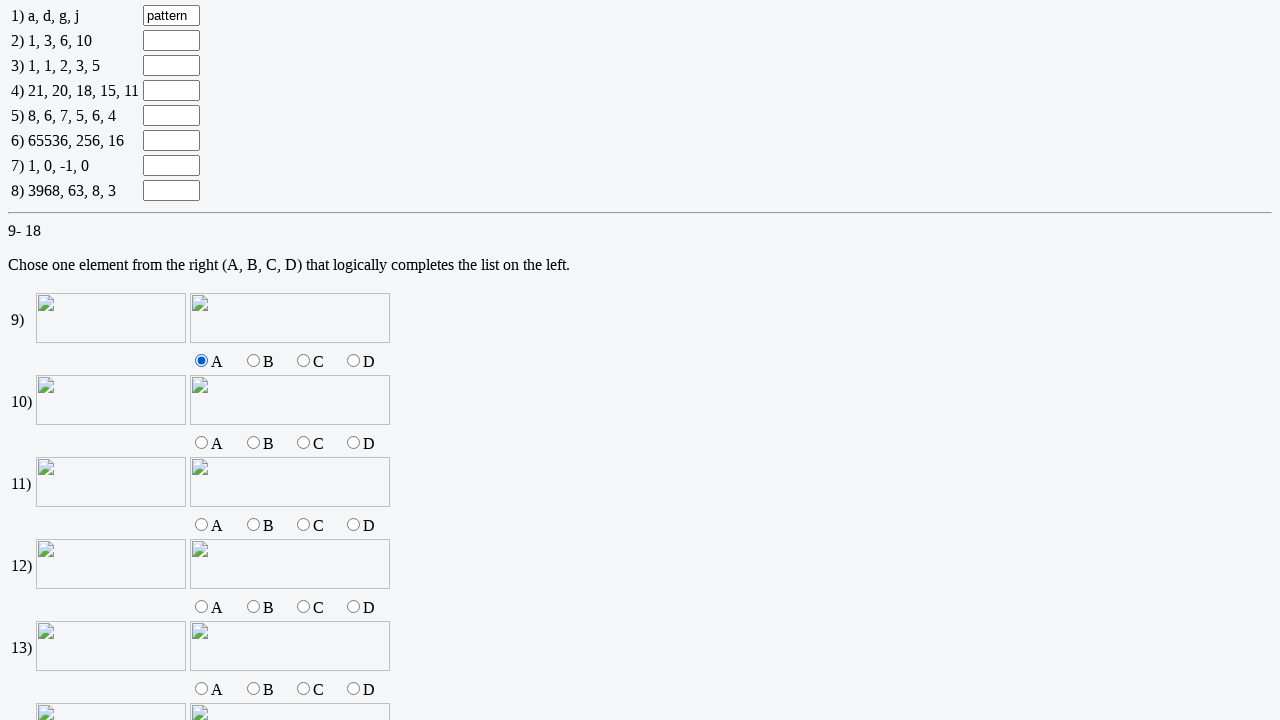

Selected option 'a' for question 10 at (202, 443) on input[name='q10'][value='a']
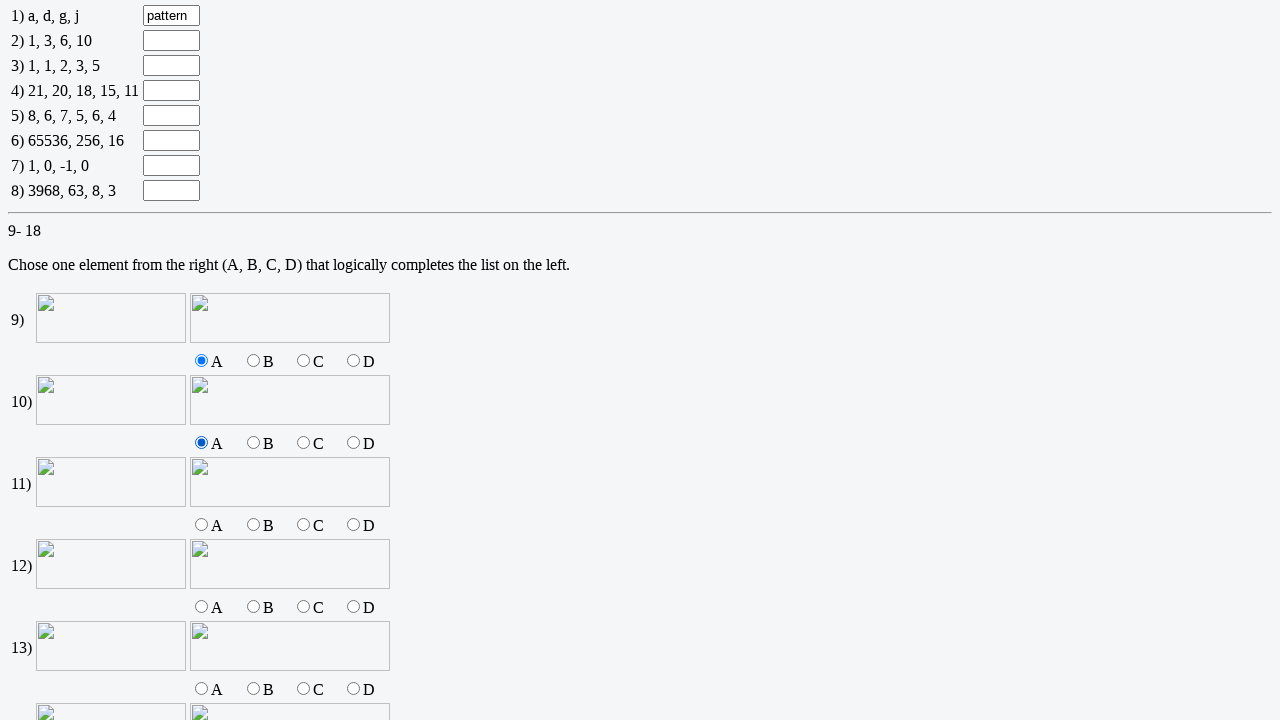

Selected option 'a' for question 19 at (250, 361) on input[name='q19'][value='a']
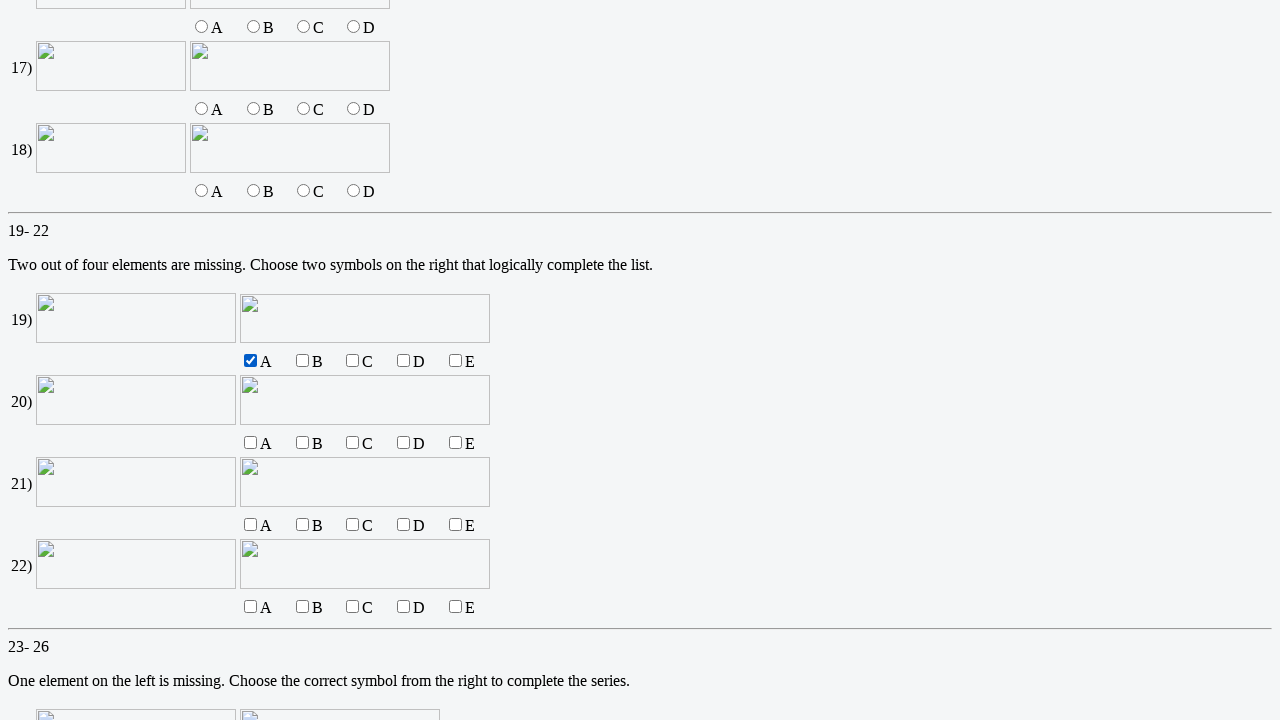

Selected option 'a' for question 20 at (250, 443) on input[name='q20'][value='a']
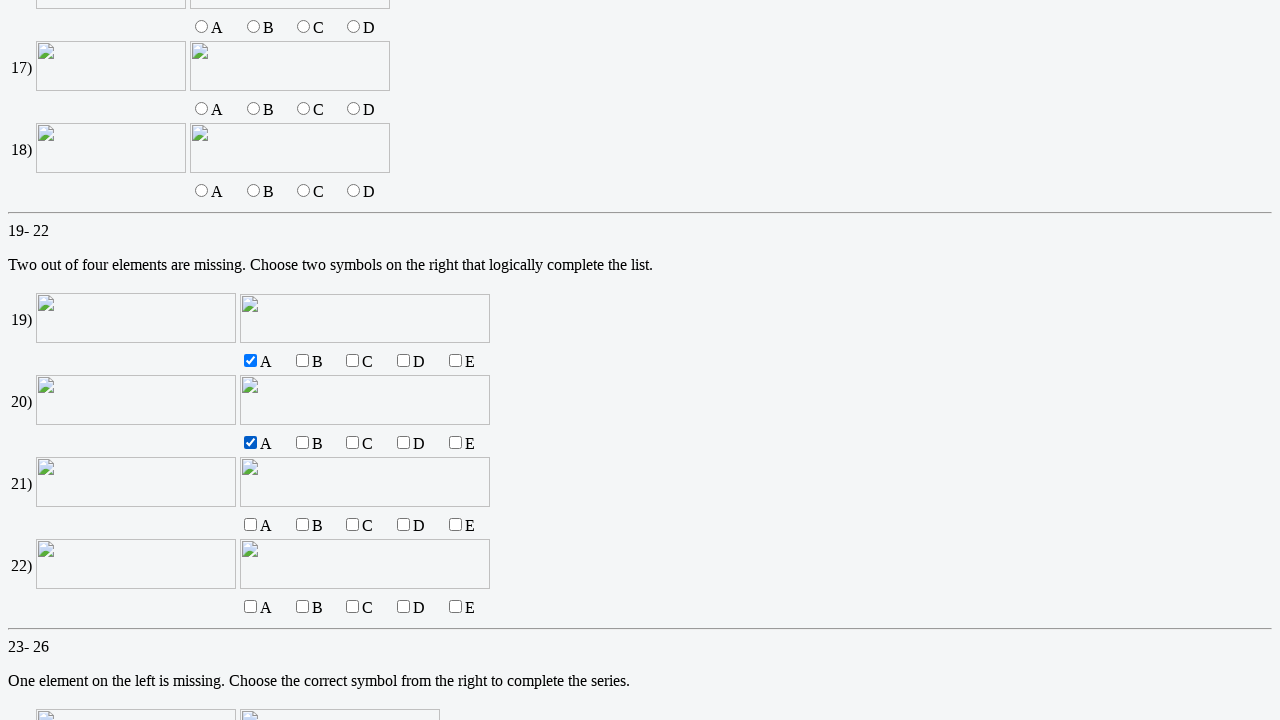

Selected option 'c' for question 21 at (353, 525) on input[name='q21'][value='c']
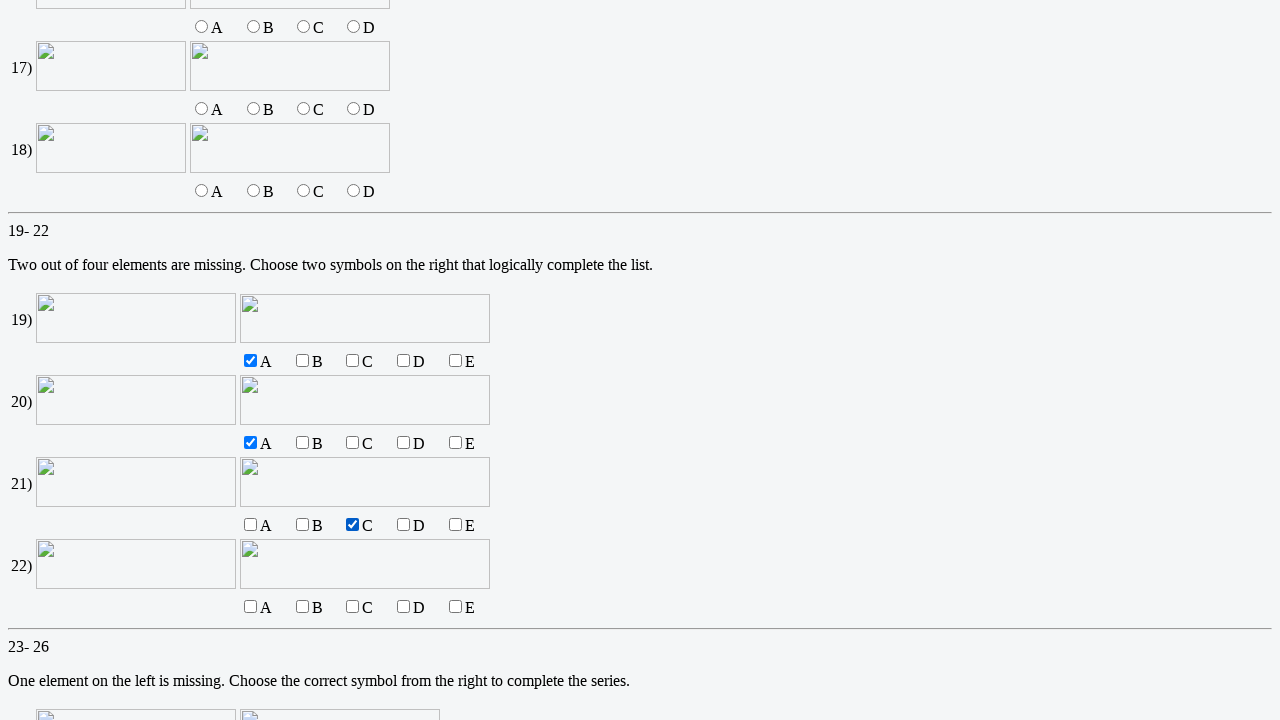

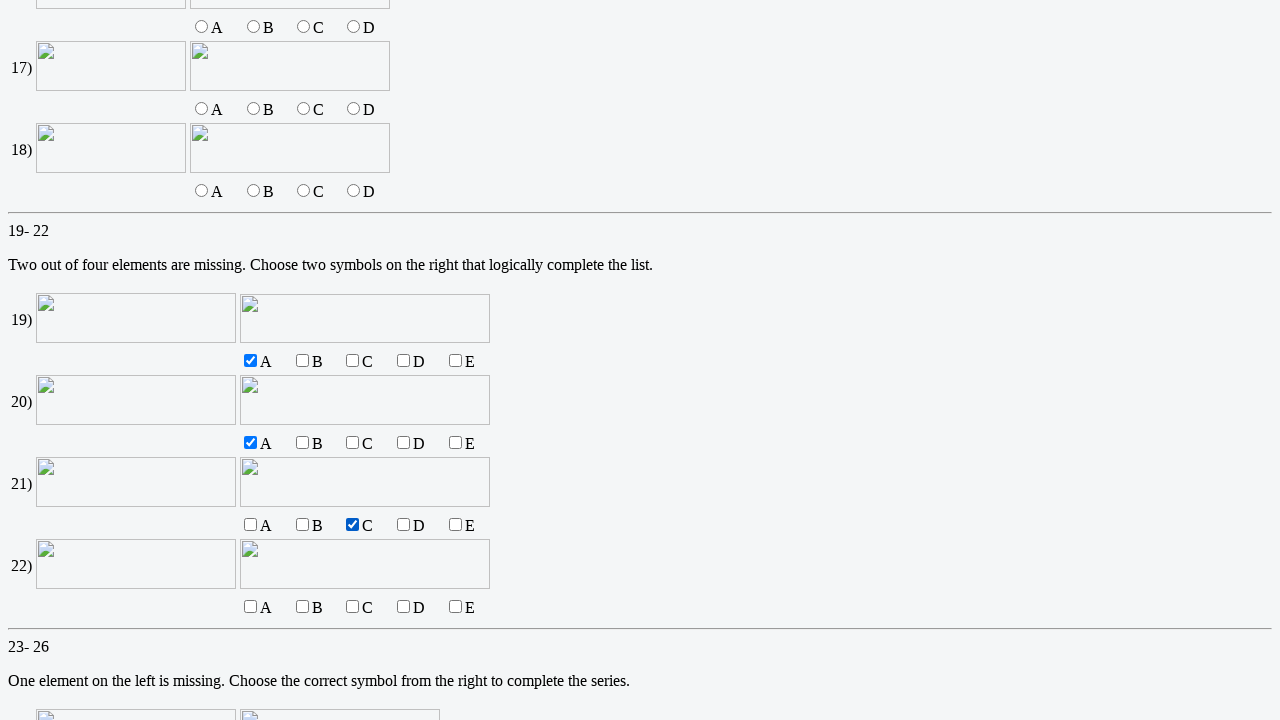